Tests the Add/Remove Elements feature by clicking on the link, adding an element, and navigating back

Starting URL: https://the-internet.herokuapp.com/

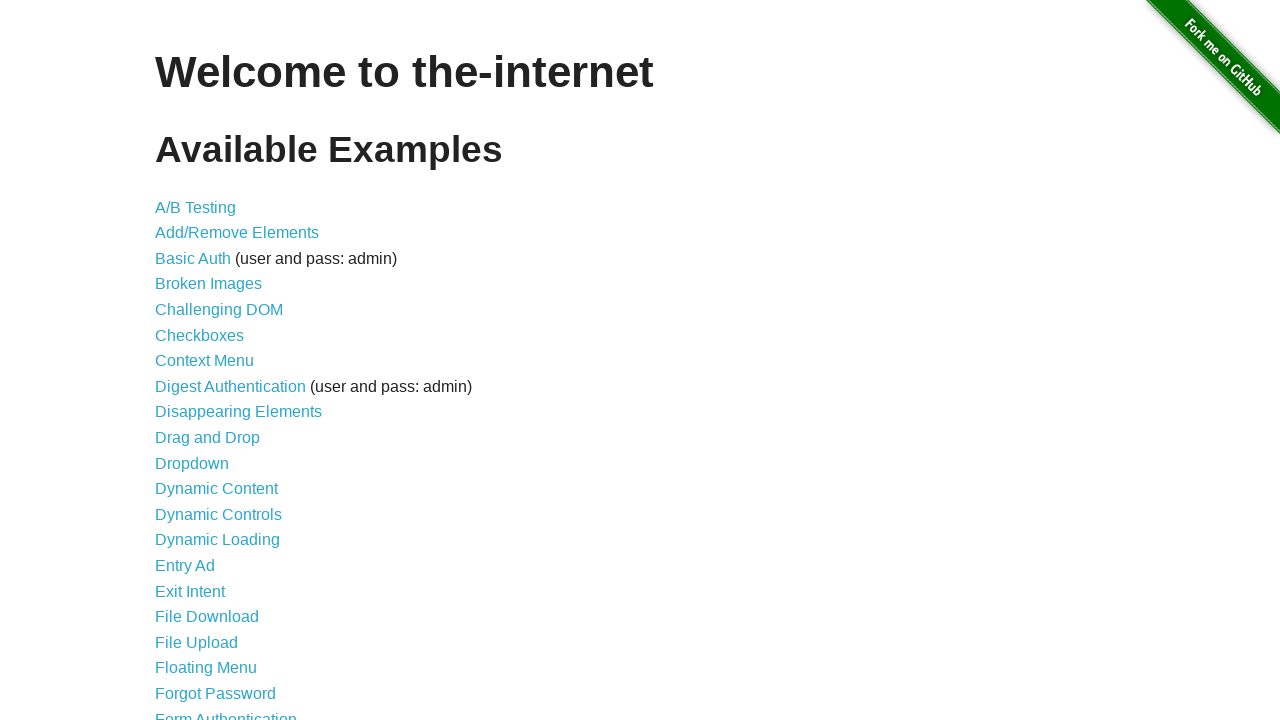

Clicked on Add/Remove Elements link at (237, 233) on a[href='/add_remove_elements/']
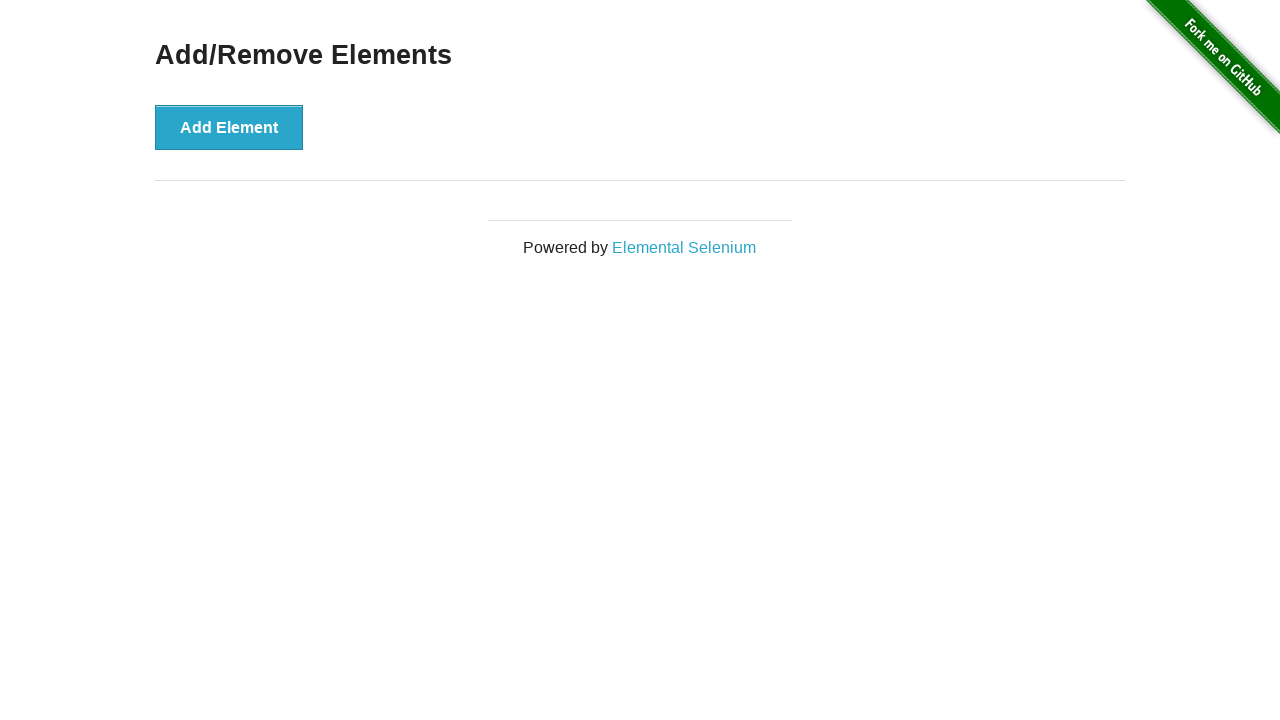

Clicked on Add Element button at (229, 127) on button:has-text('Add Element')
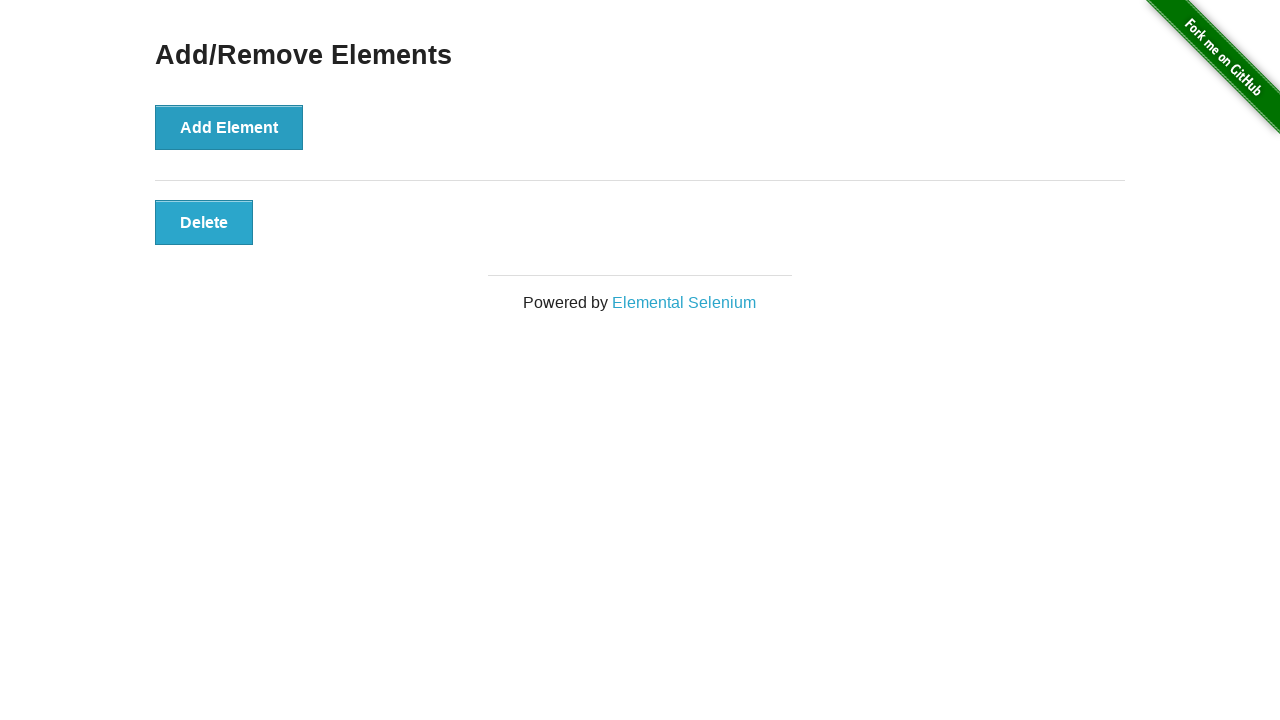

Navigated back to main page
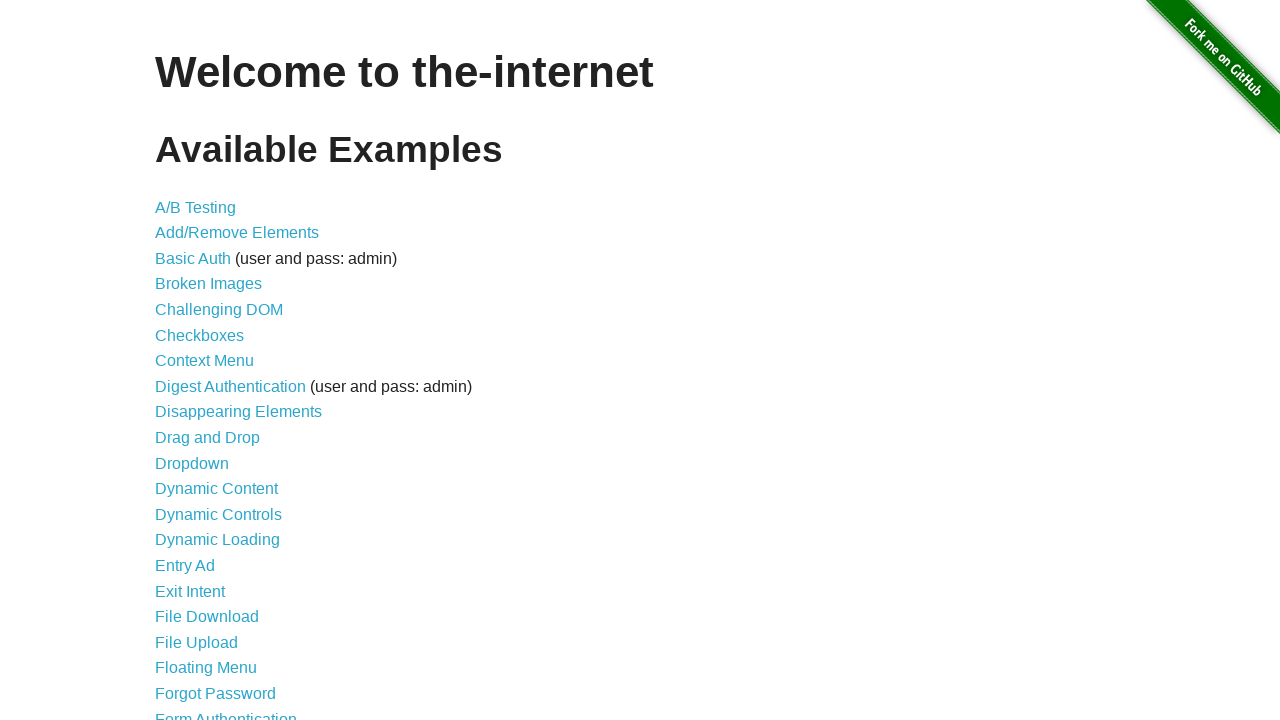

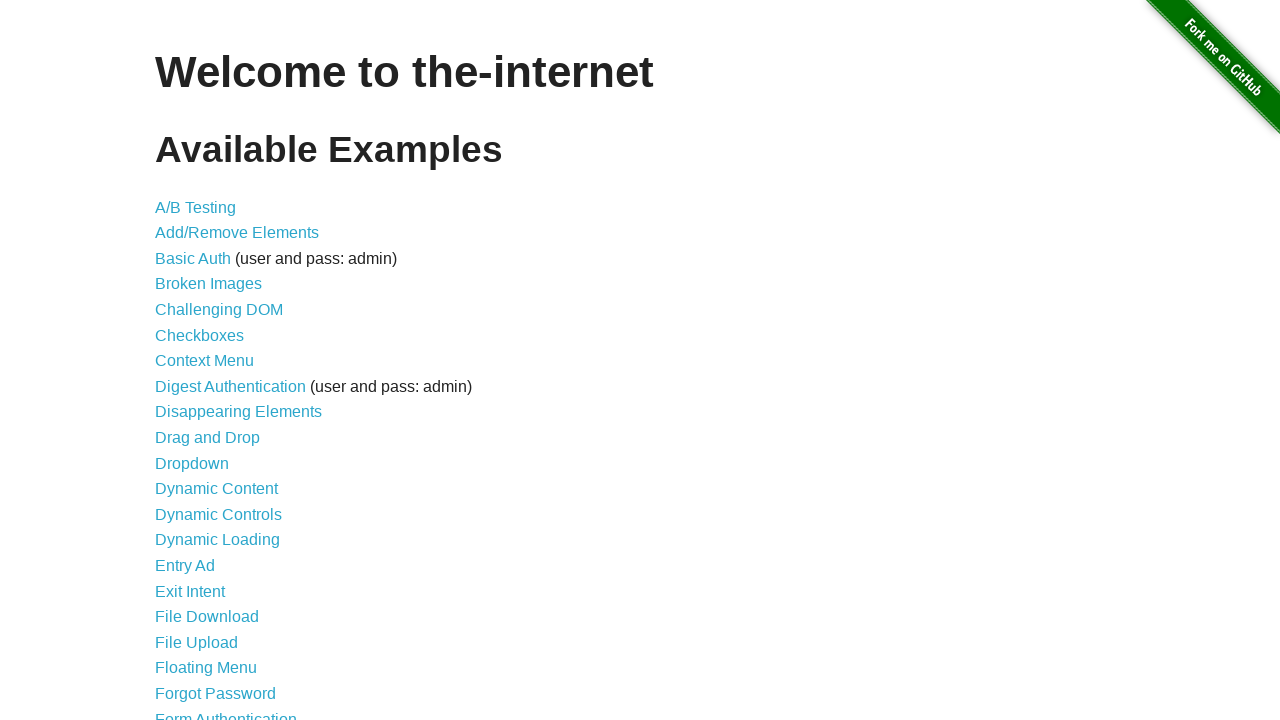